Tests clicking a blue button with a dynamic ID on the UI Testing Playground site, demonstrating handling of elements with changing IDs.

Starting URL: http://uitestingplayground.com/dynamicid

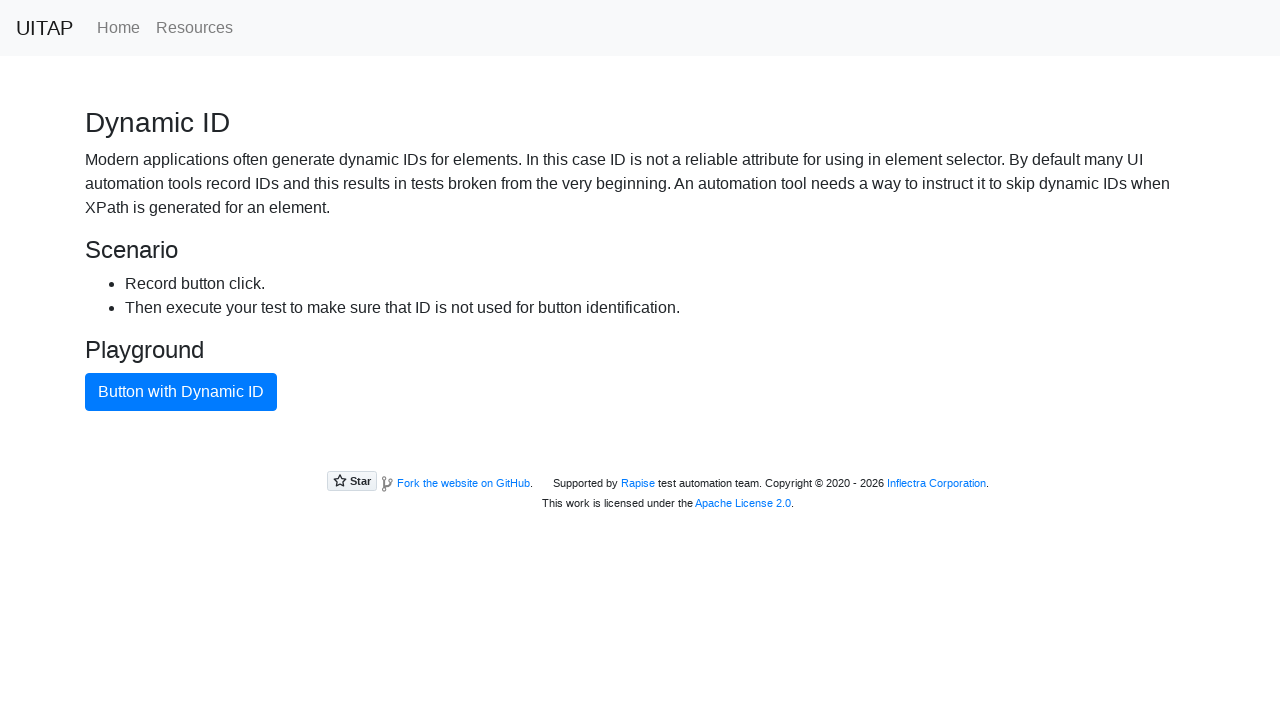

Navigated to UI Testing Playground dynamic ID page
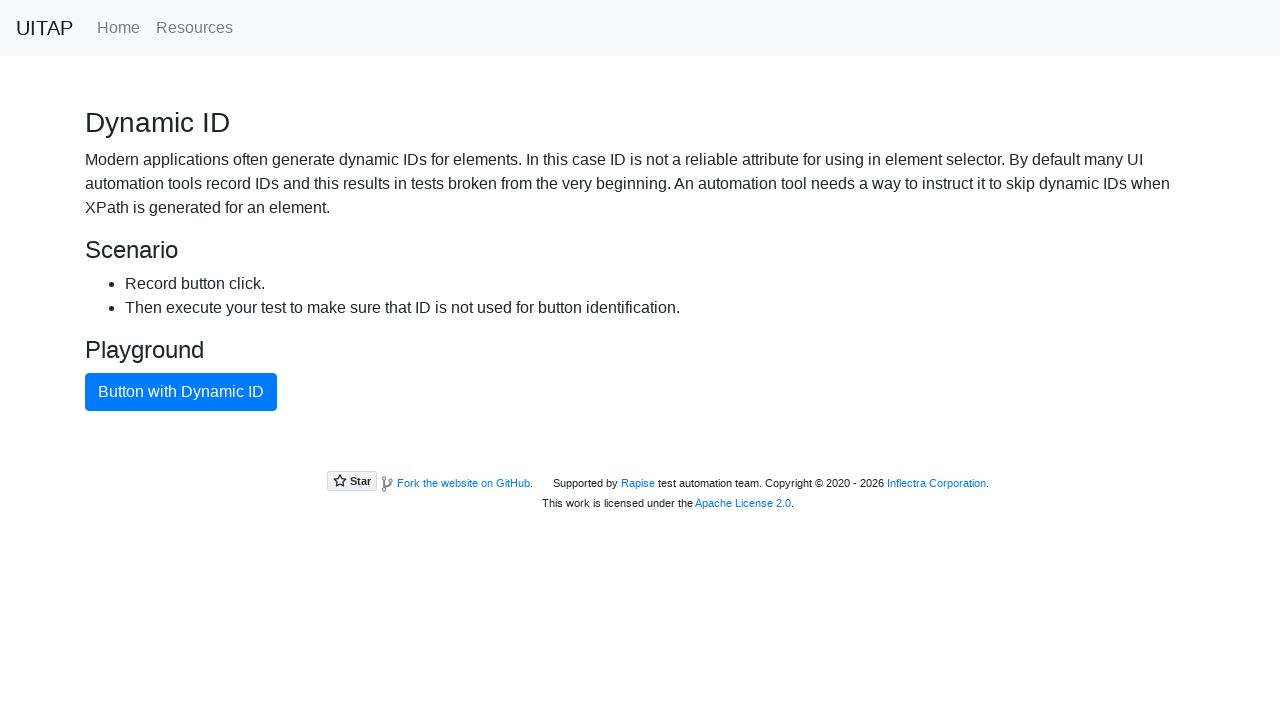

Clicked the blue primary button with dynamic ID at (181, 392) on button.btn-primary
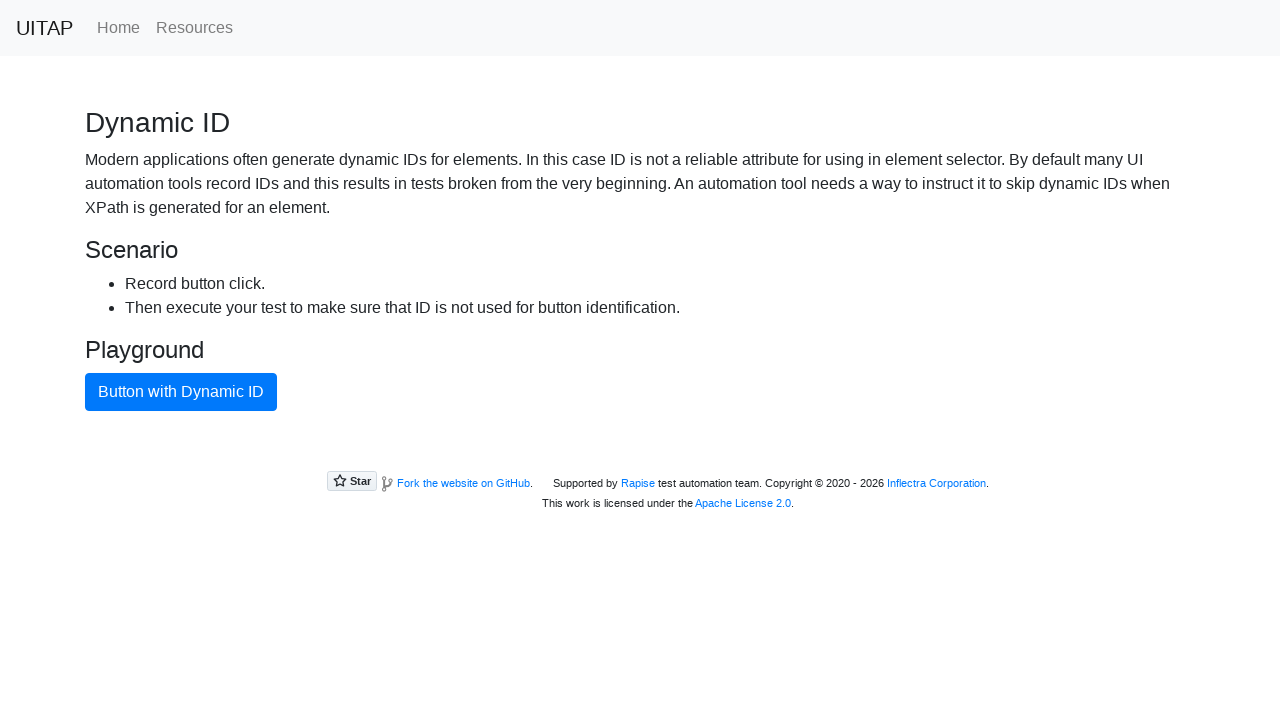

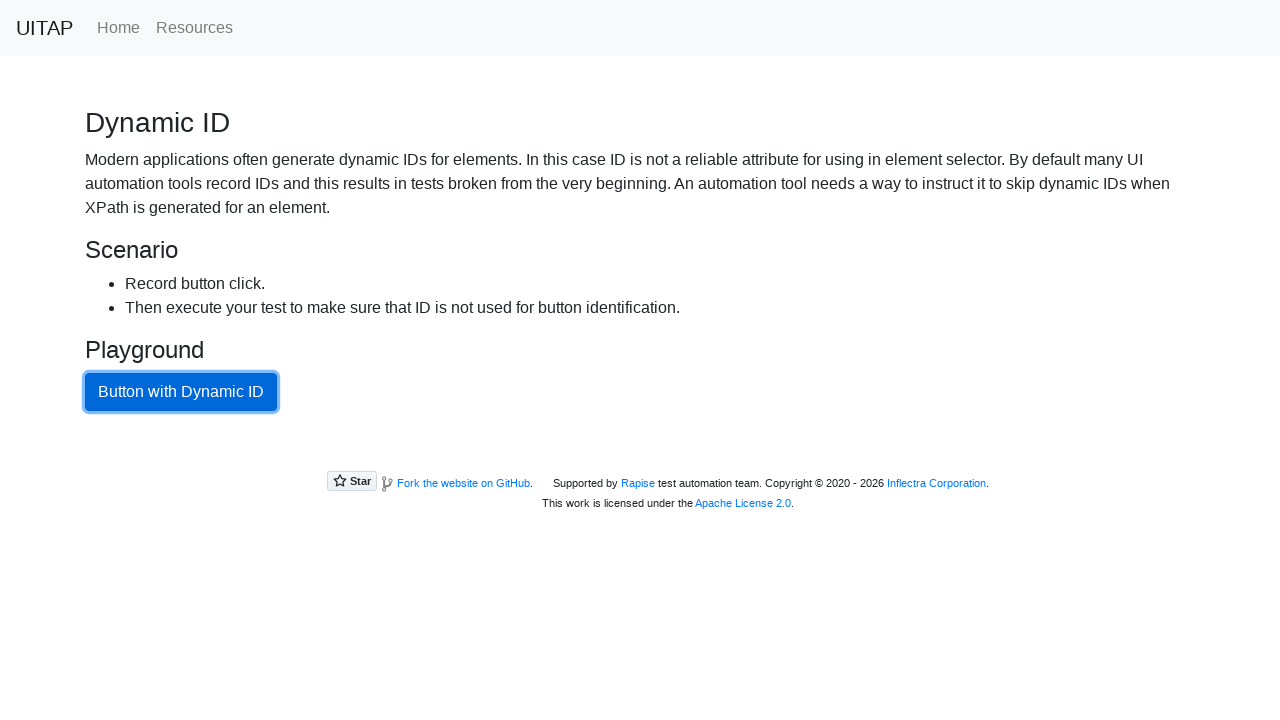